Tests the search functionality on Python.org by entering a search query and submitting it using the Enter key

Starting URL: https://www.python.org

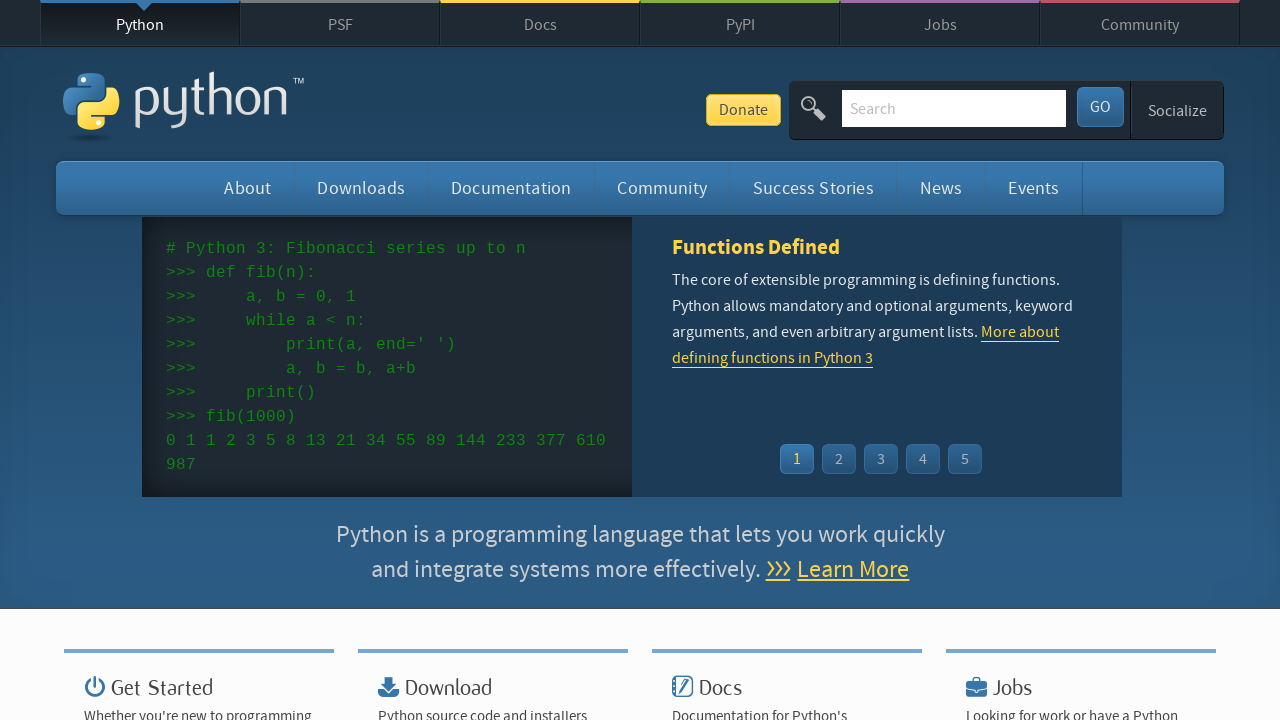

Filled search bar with 'getting started with python' on input[name='q']
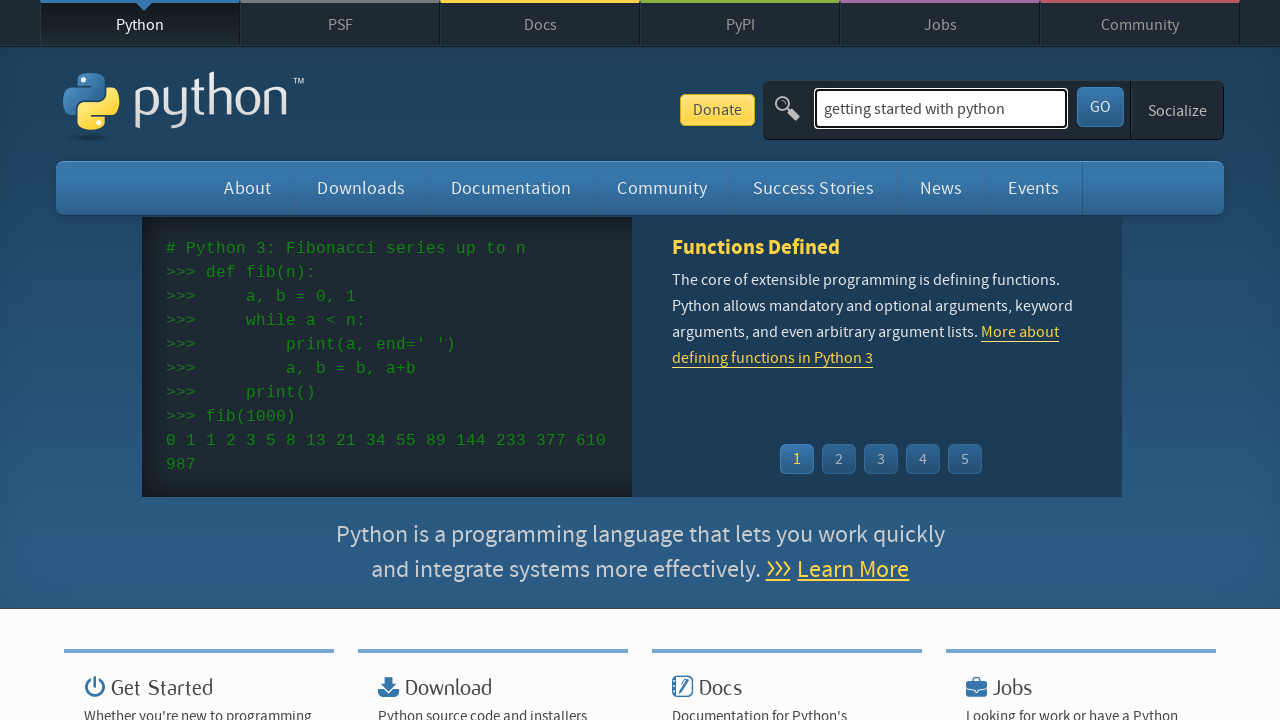

Pressed Enter to submit search query on input[name='q']
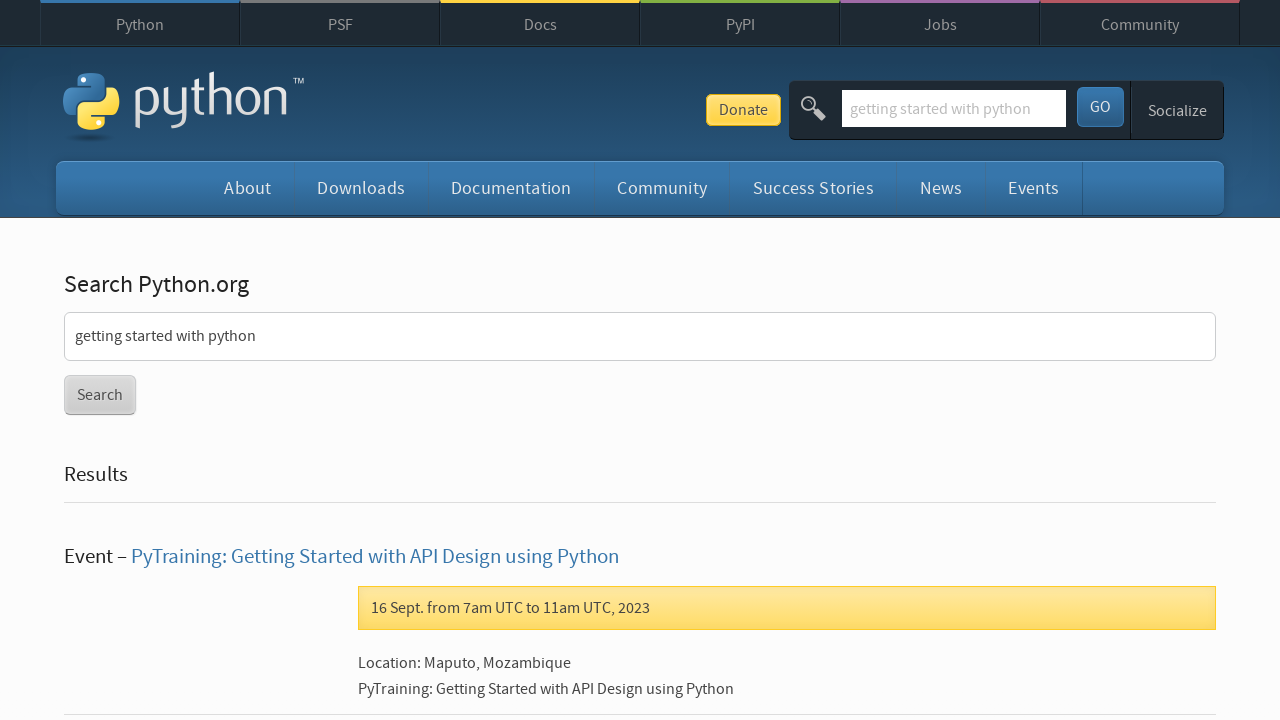

Search results page loaded (networkidle)
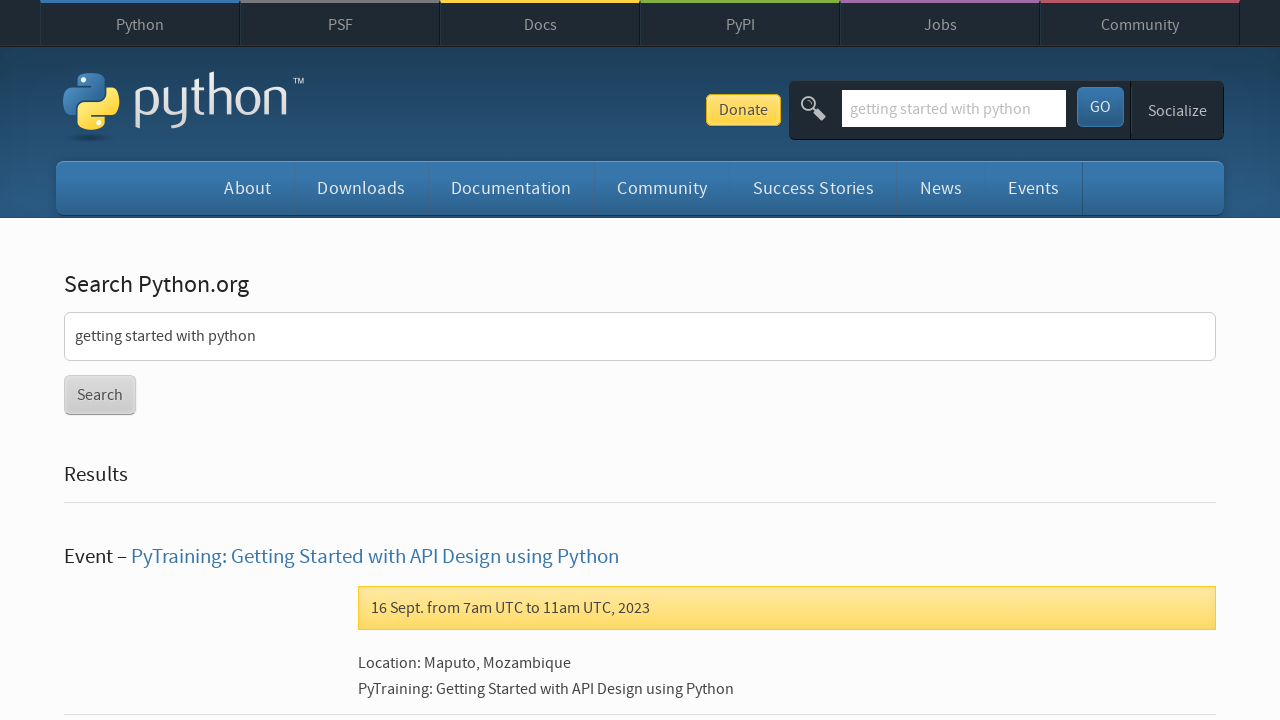

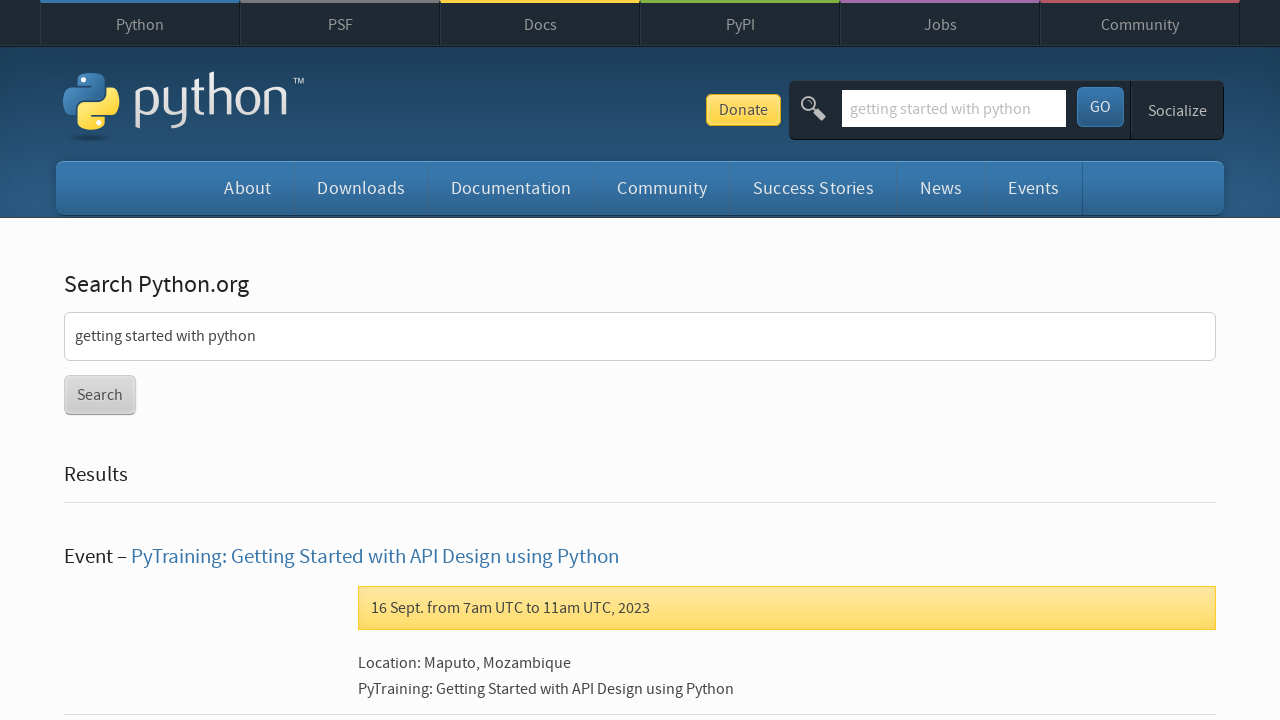